Tests confirm dialog dismissal by entering a name, clicking confirm button, and dismissing the confirmation dialog.

Starting URL: https://rahulshettyacademy.com/AutomationPractice/

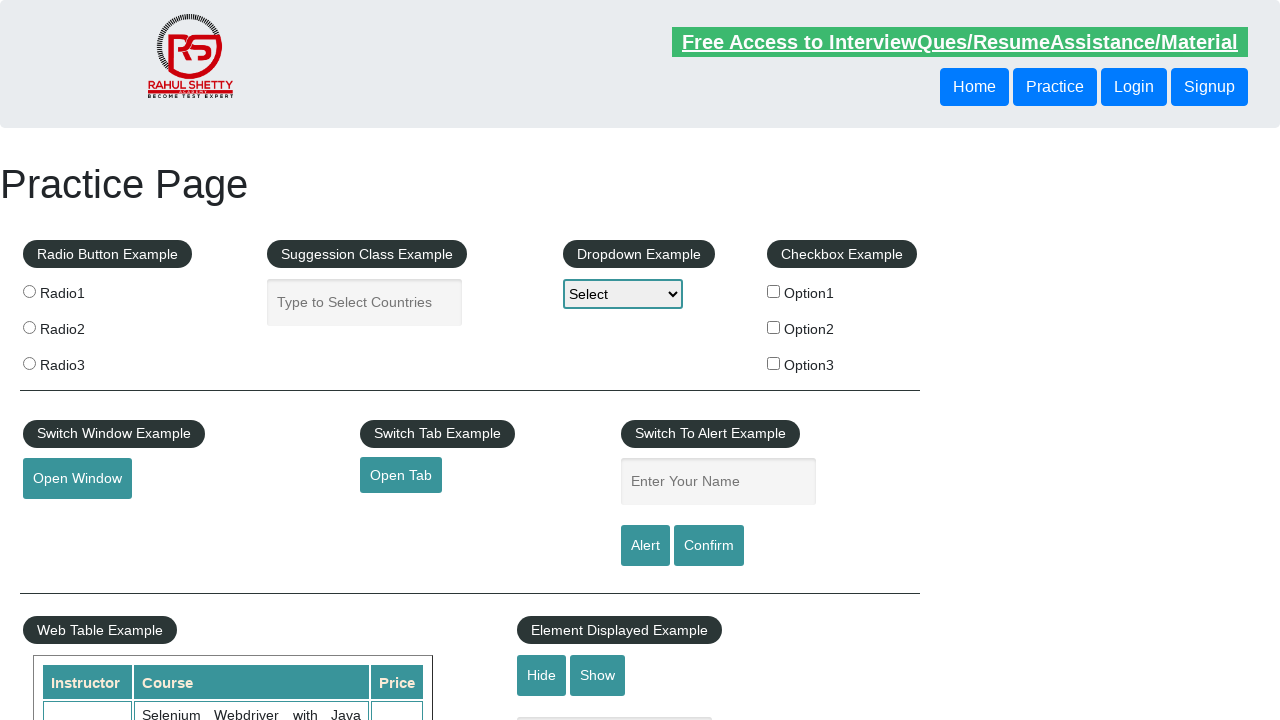

Filled name field with 'Jordan' on #name
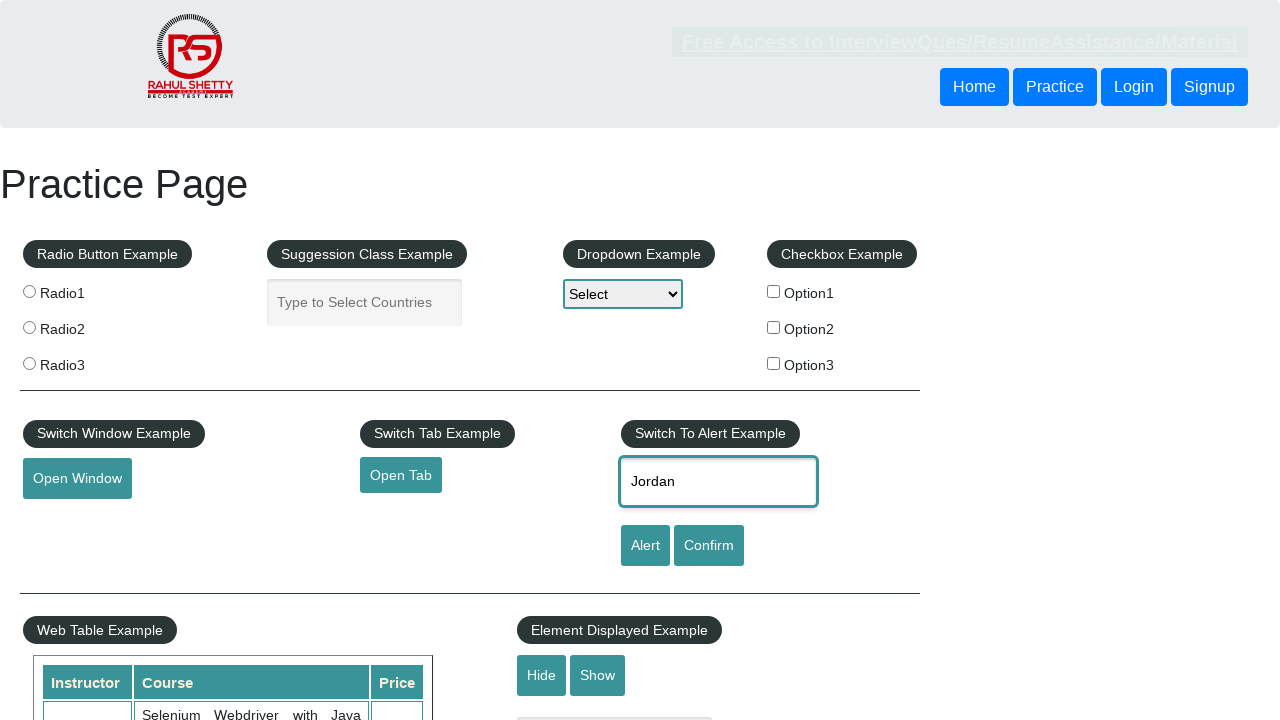

Set up dialog handler to dismiss confirm dialogs
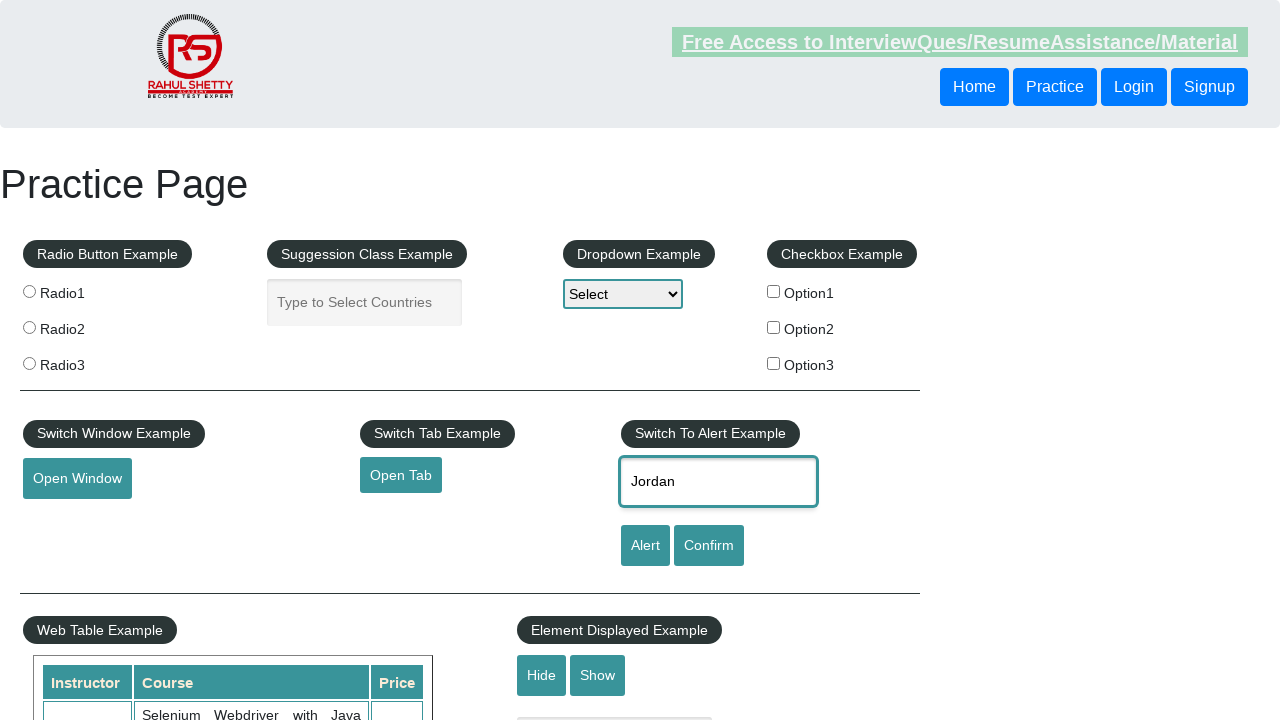

Clicked confirm button at (709, 546) on #confirmbtn
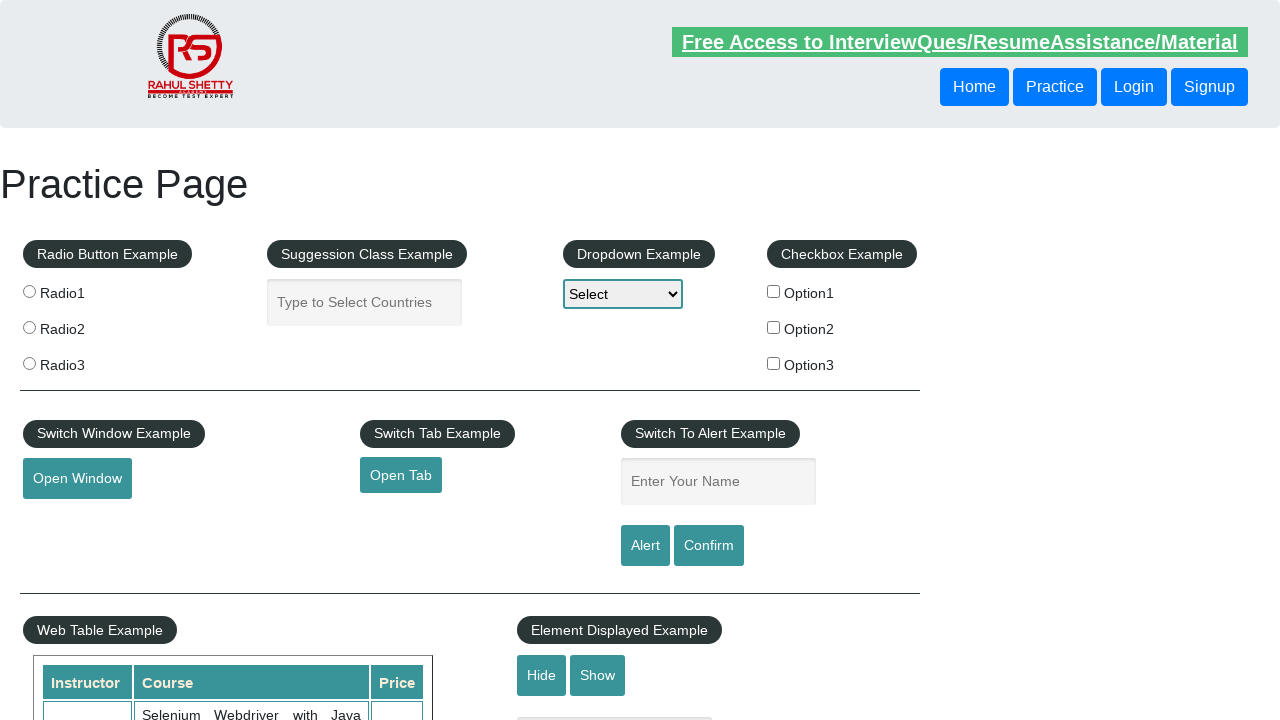

Waited for dialog to be dismissed and processed
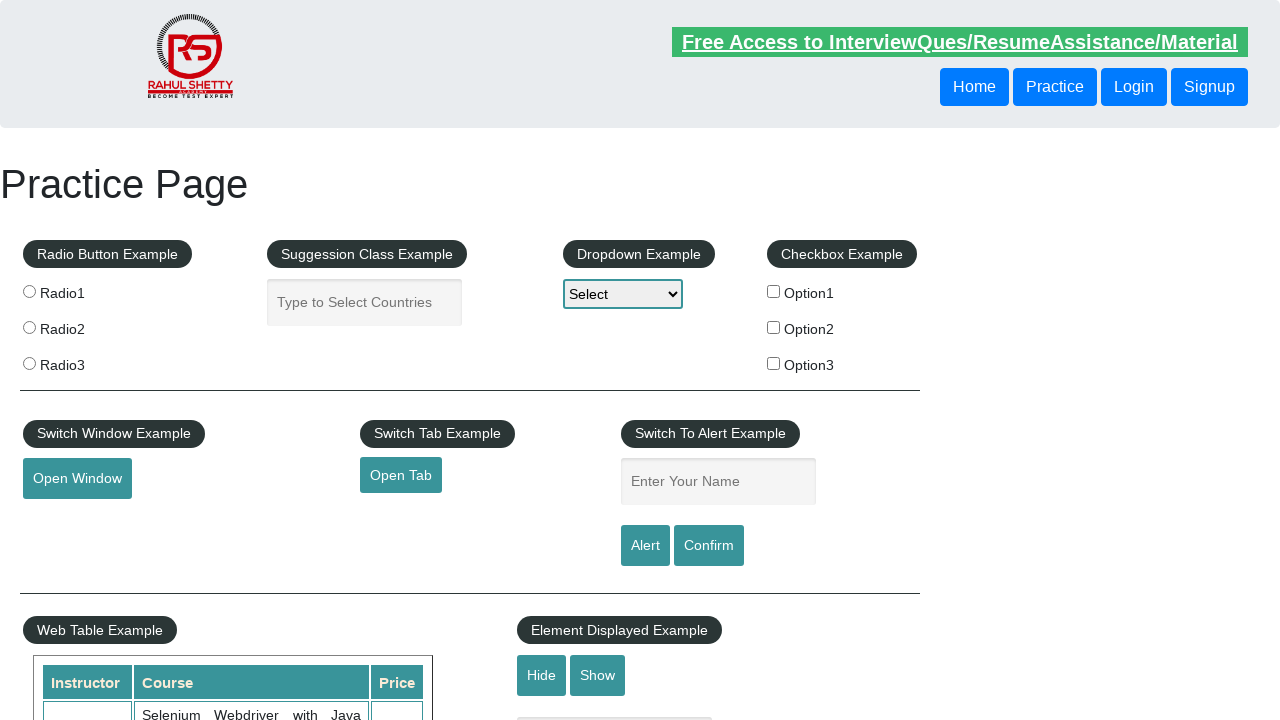

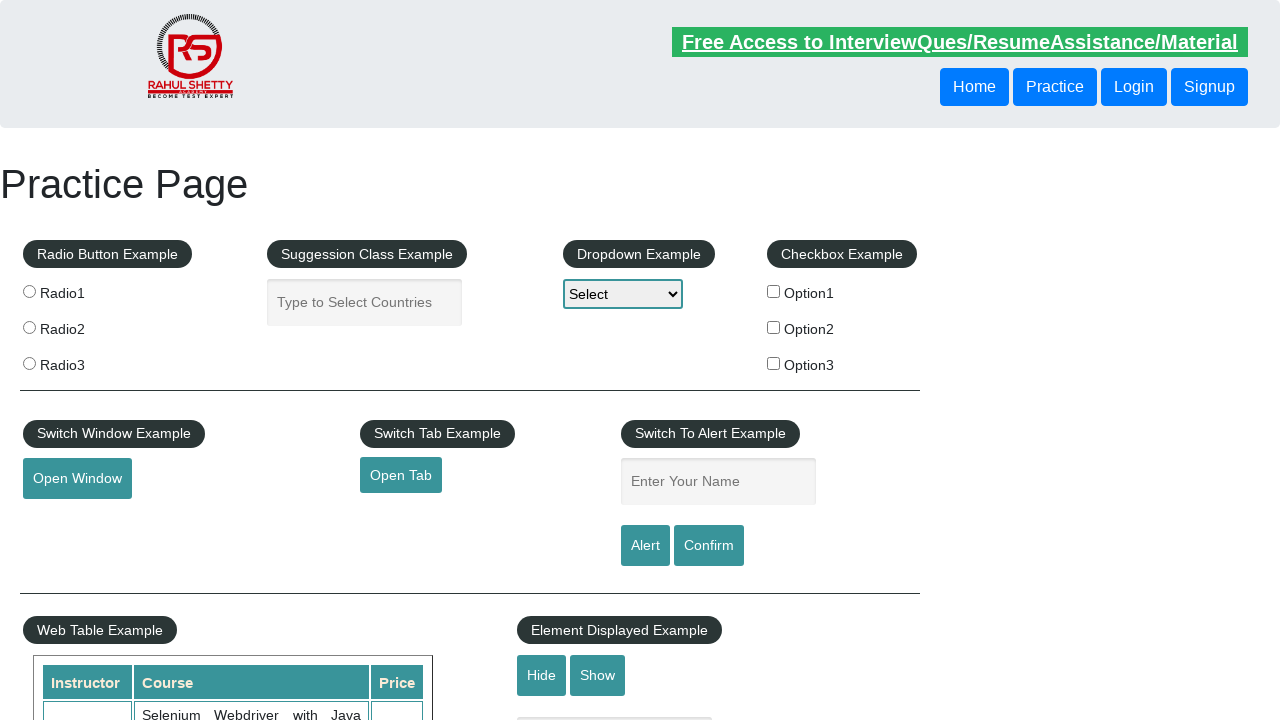